Tests custom dropdown selection functionality on jQueryUI demo page by selecting various values from number, speed, and salutation dropdowns and verifying the selections.

Starting URL: https://jqueryui.com/resources/demos/selectmenu/default.html

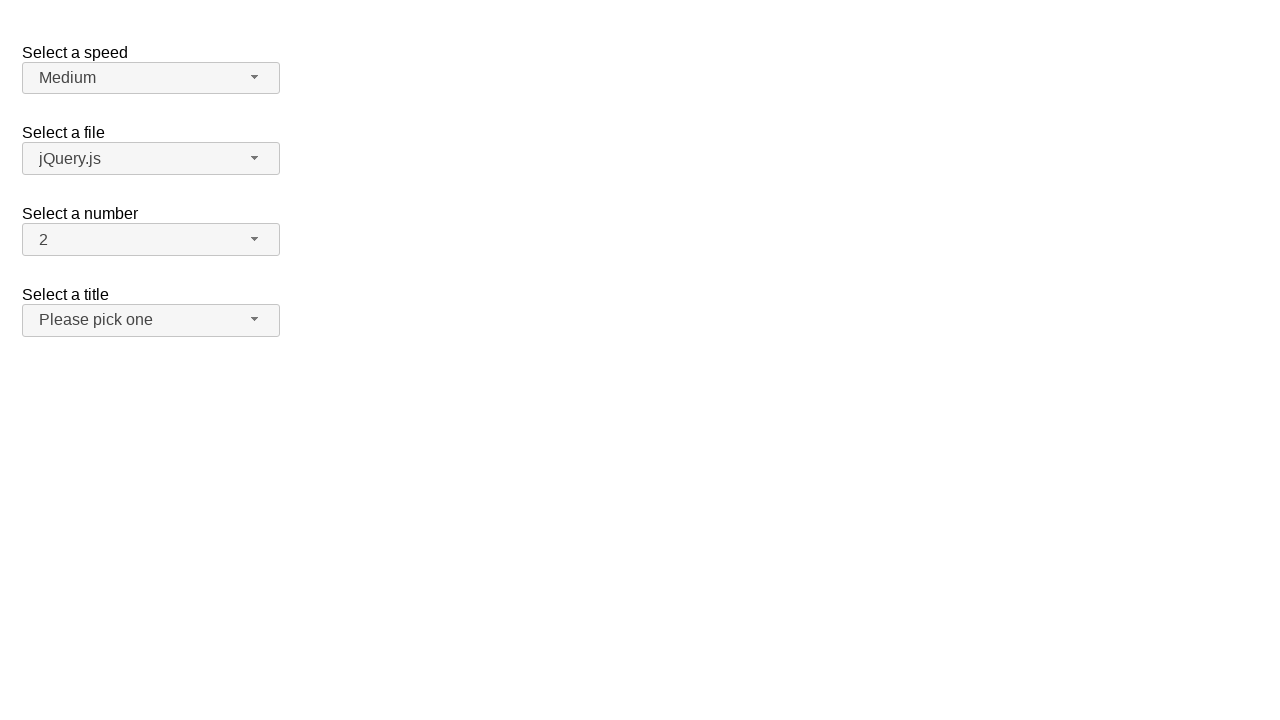

Clicked number dropdown button to open menu at (151, 240) on span#number-button
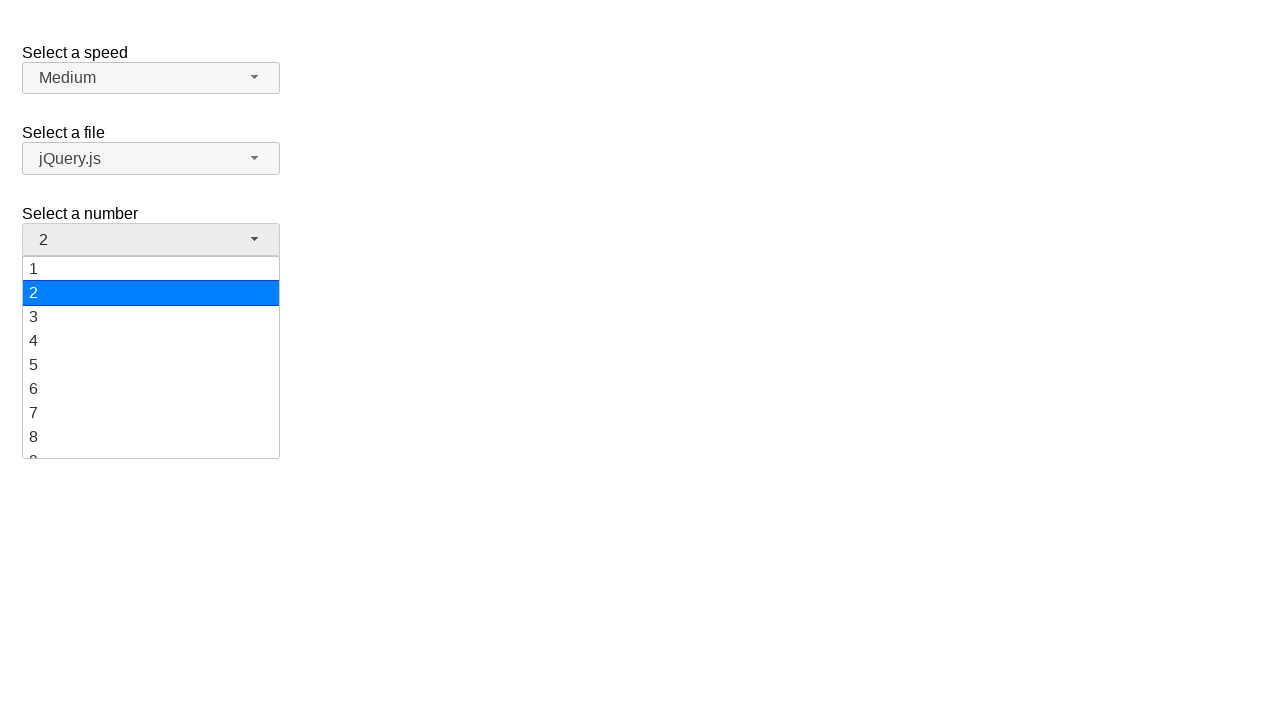

Number dropdown menu appeared
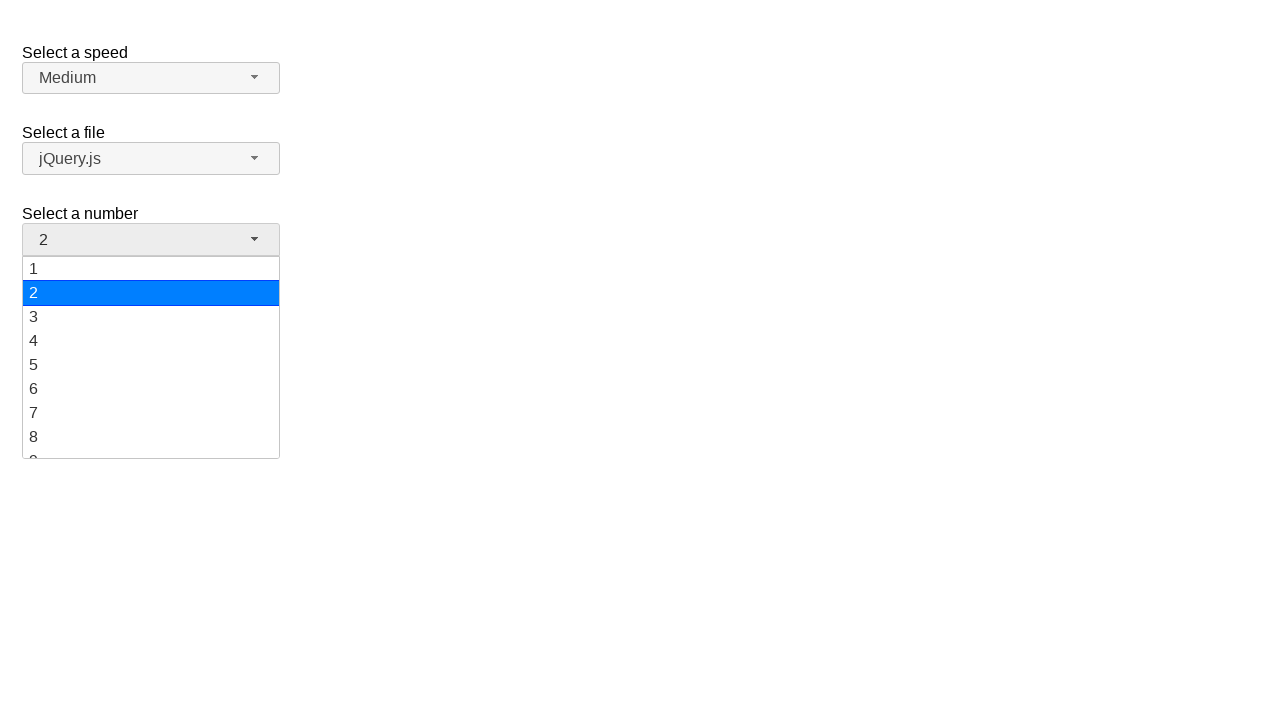

Selected number '4' from dropdown at (151, 341) on ul#number-menu div:has-text('4')
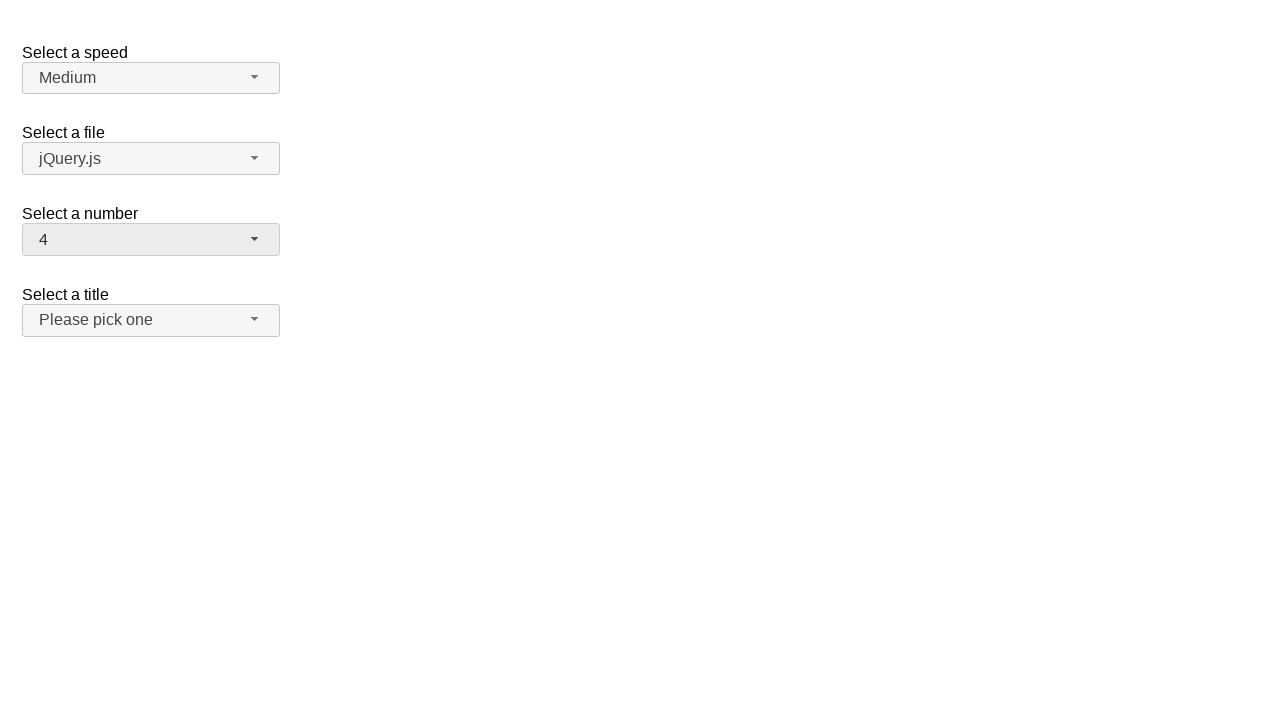

Waited 1 second after selecting number '4'
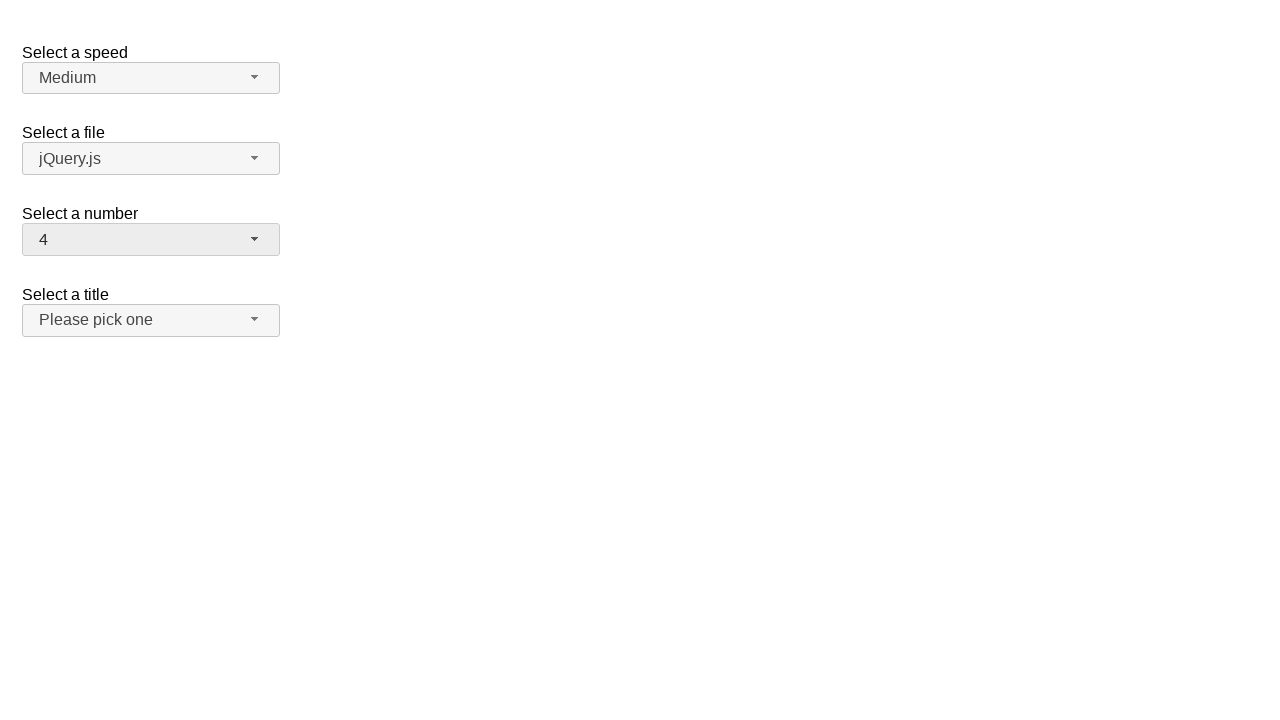

Clicked number dropdown button to open menu at (151, 240) on span#number-button
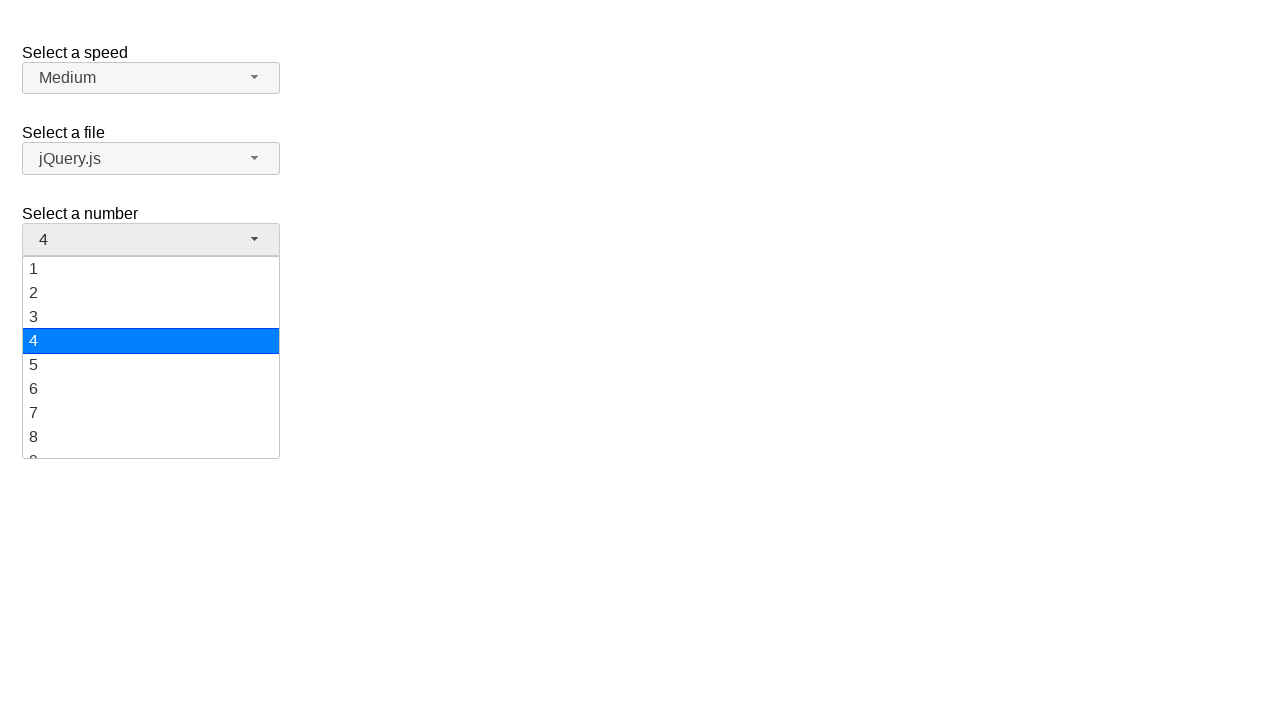

Number dropdown menu appeared
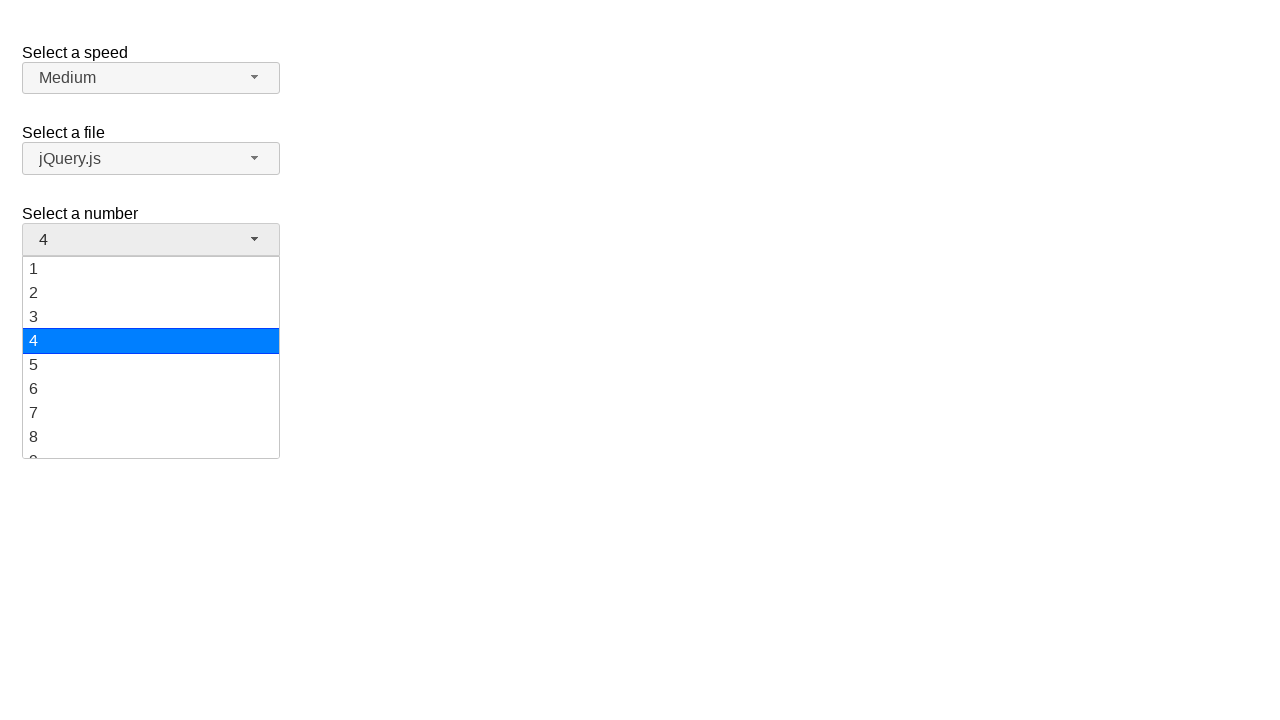

Selected number '2' from dropdown at (151, 293) on ul#number-menu div:has-text('2')
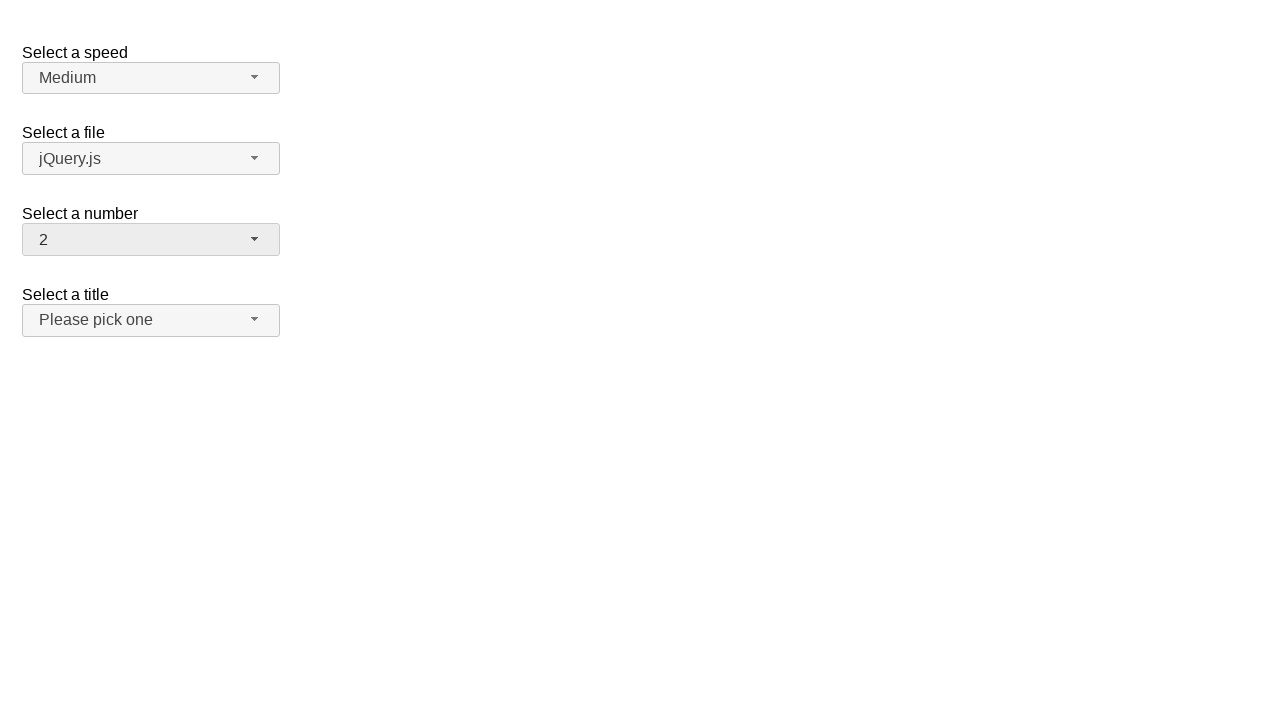

Waited 1 second after selecting number '2'
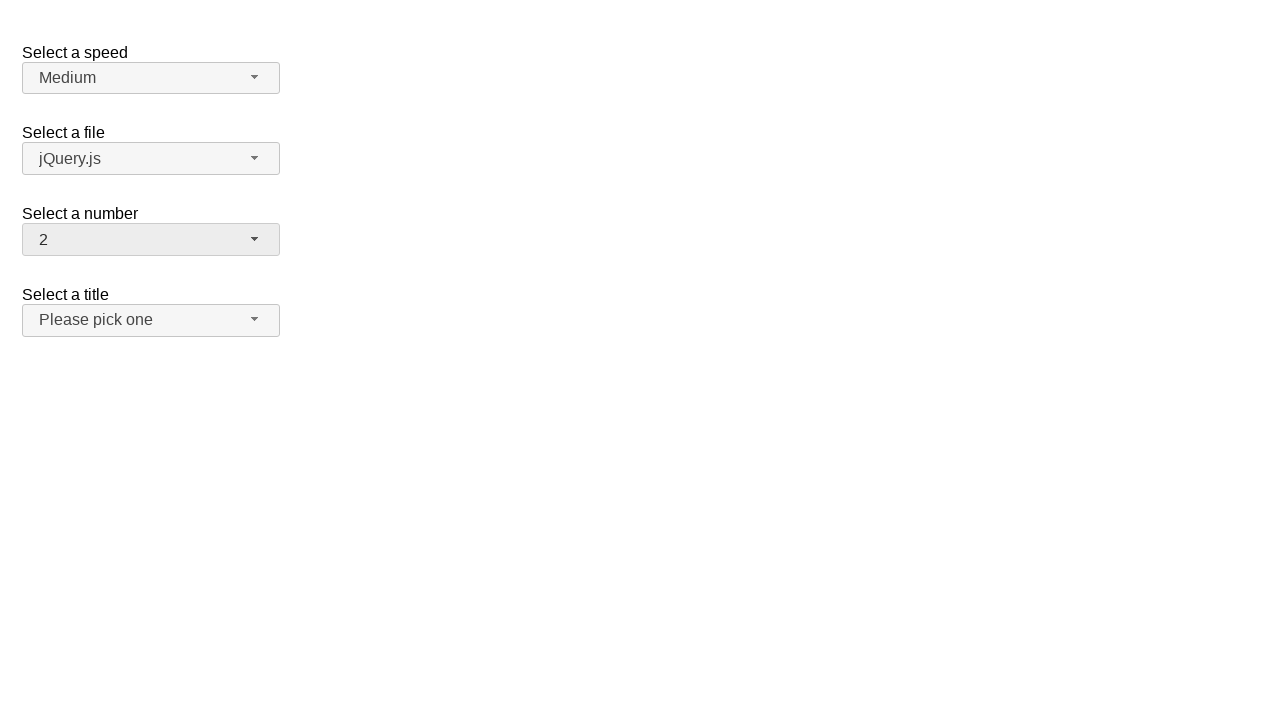

Clicked speed dropdown button to open menu at (151, 78) on span#speed-button
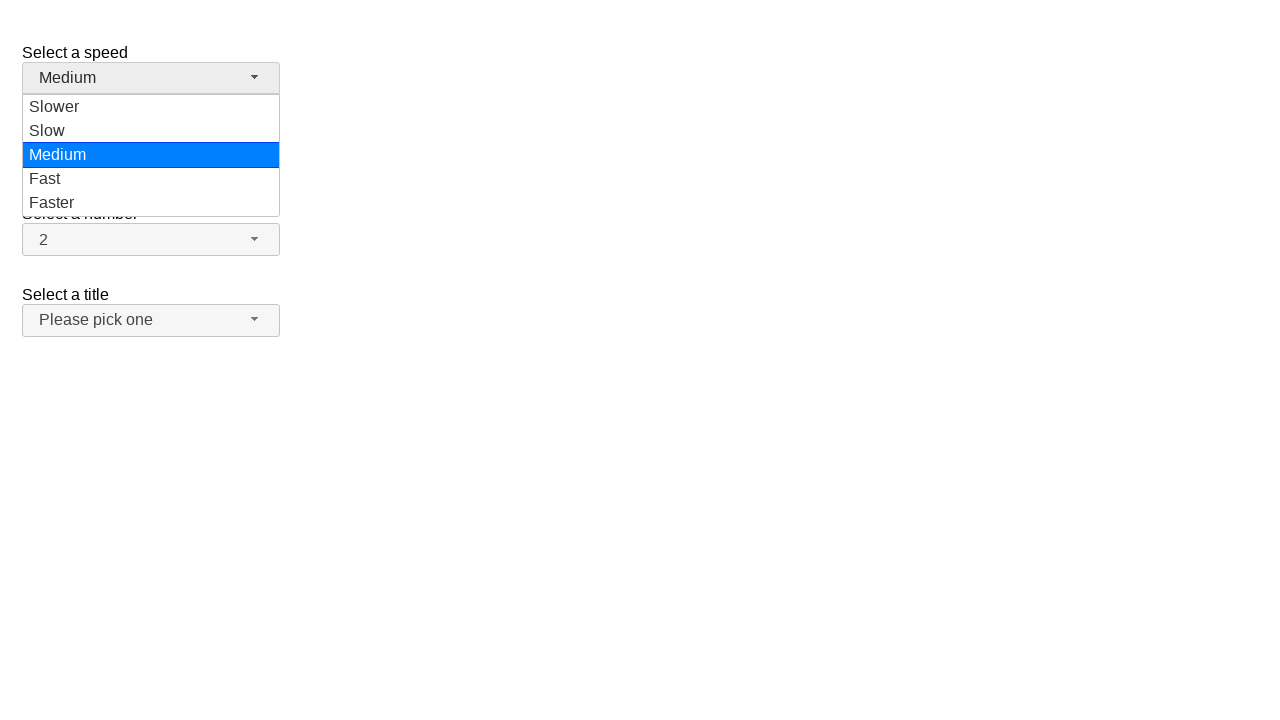

Speed dropdown menu appeared
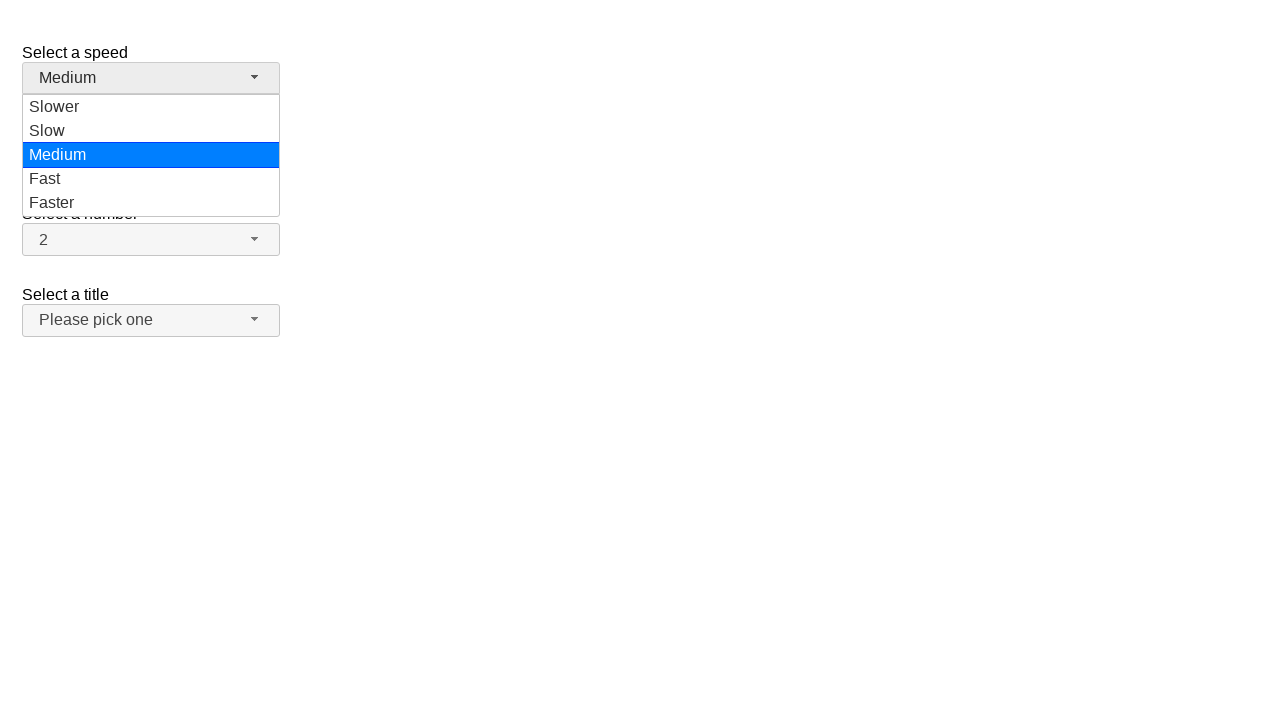

Selected speed 'Medium' from dropdown at (151, 155) on ul#speed-menu div:has-text('Medium')
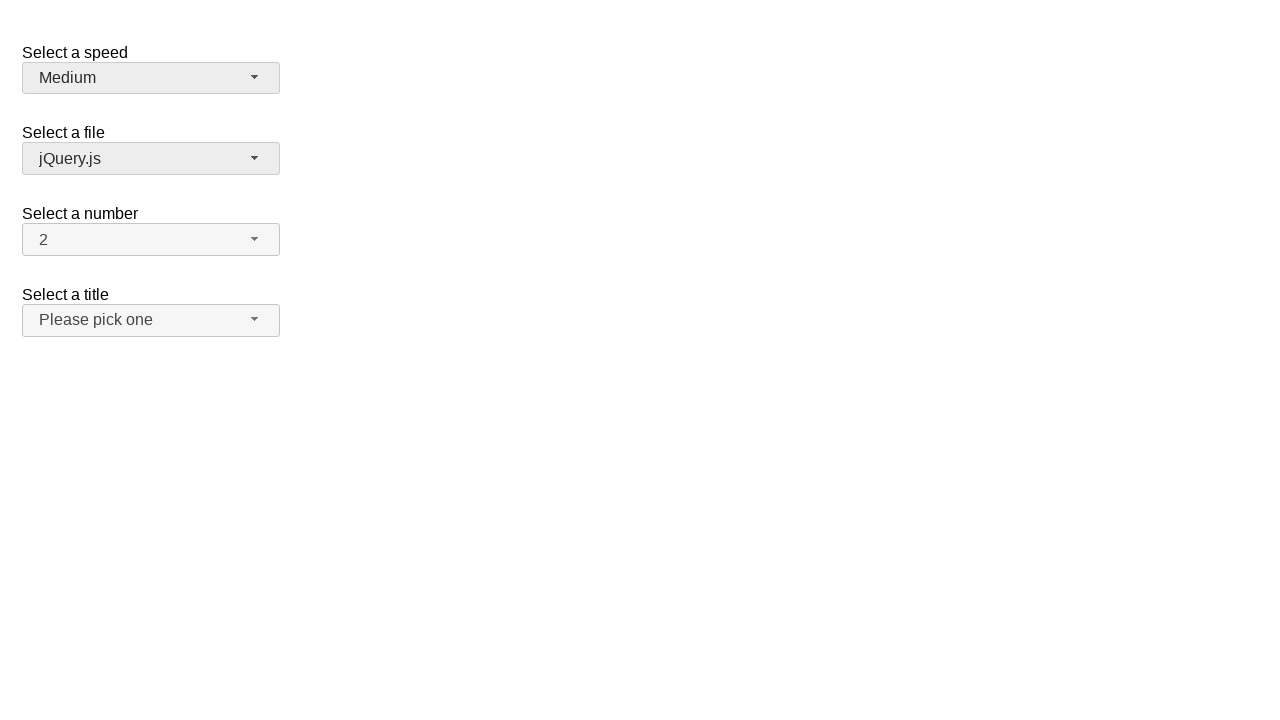

Waited 1 second after selecting speed 'Medium'
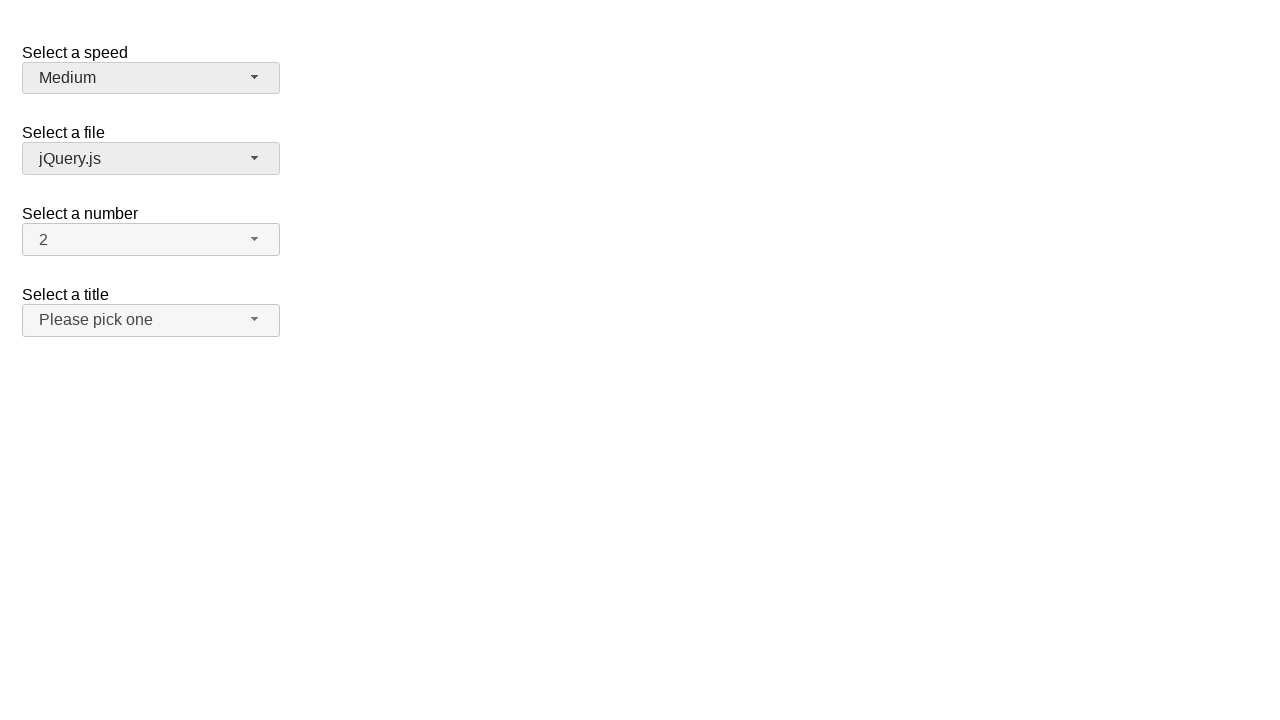

Clicked speed dropdown button to open menu at (151, 78) on span#speed-button
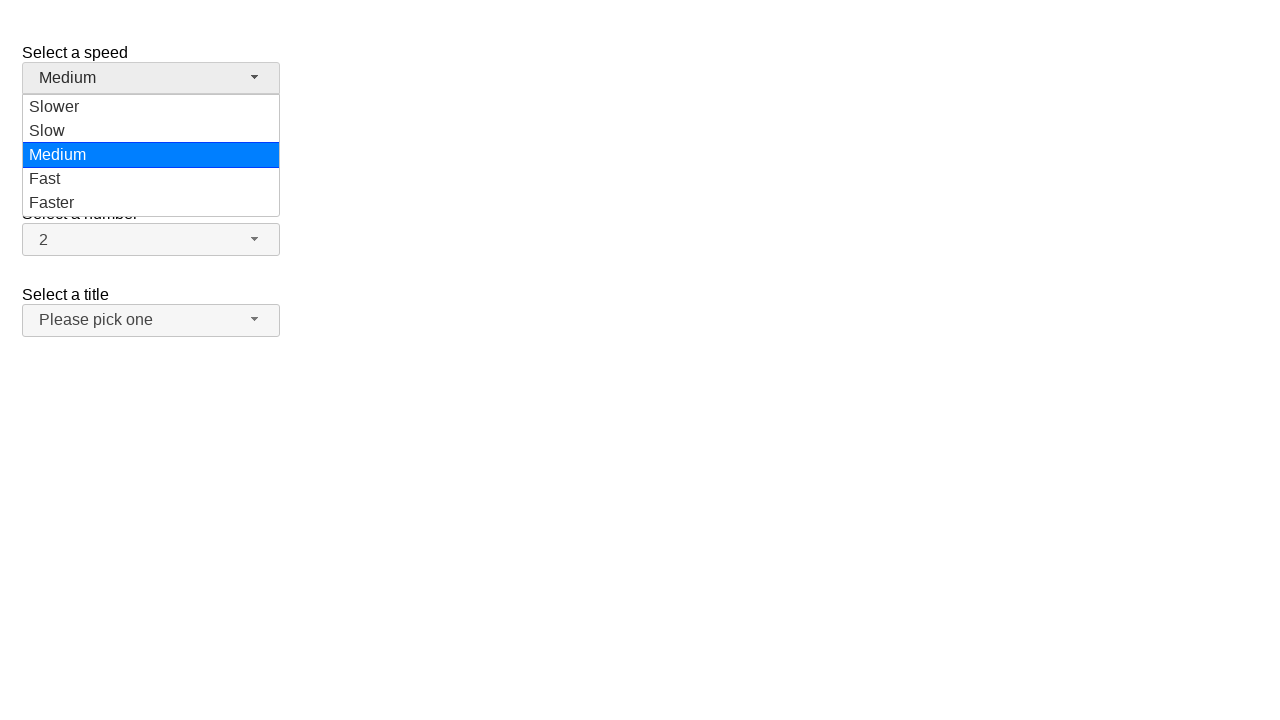

Speed dropdown menu appeared
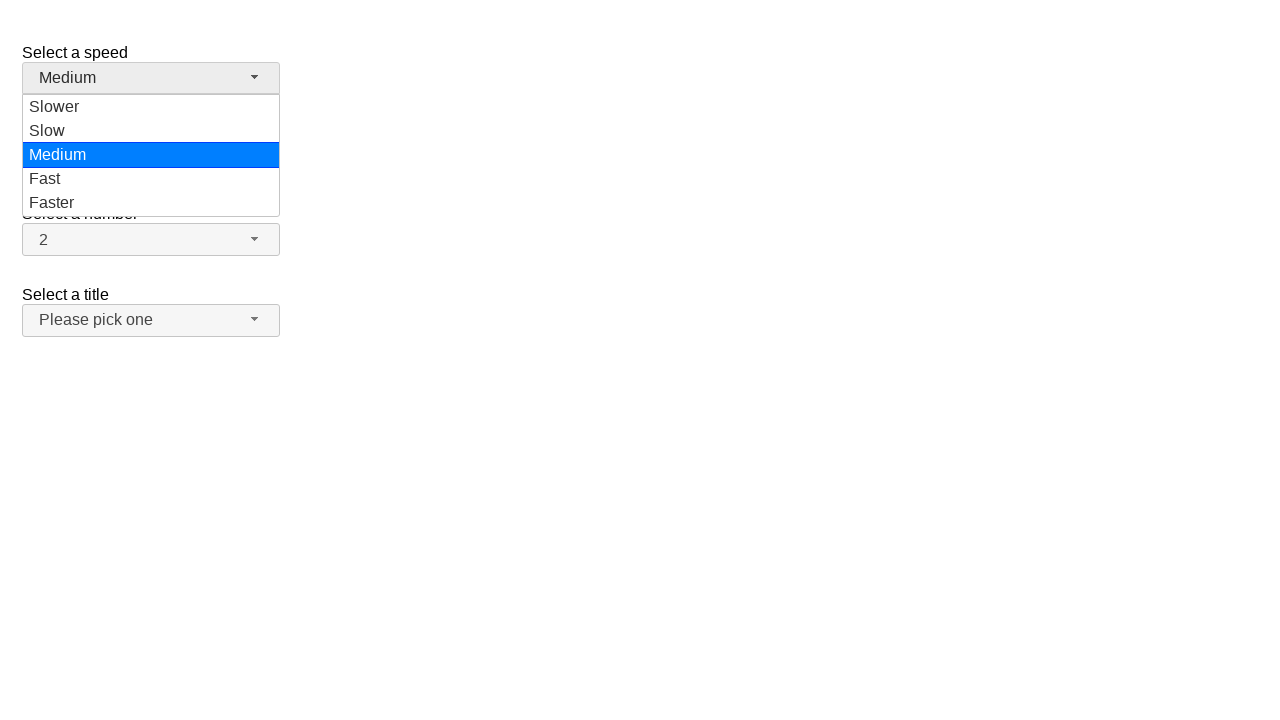

Selected speed 'Fast' from dropdown at (151, 179) on ul#speed-menu div:has-text('Fast')
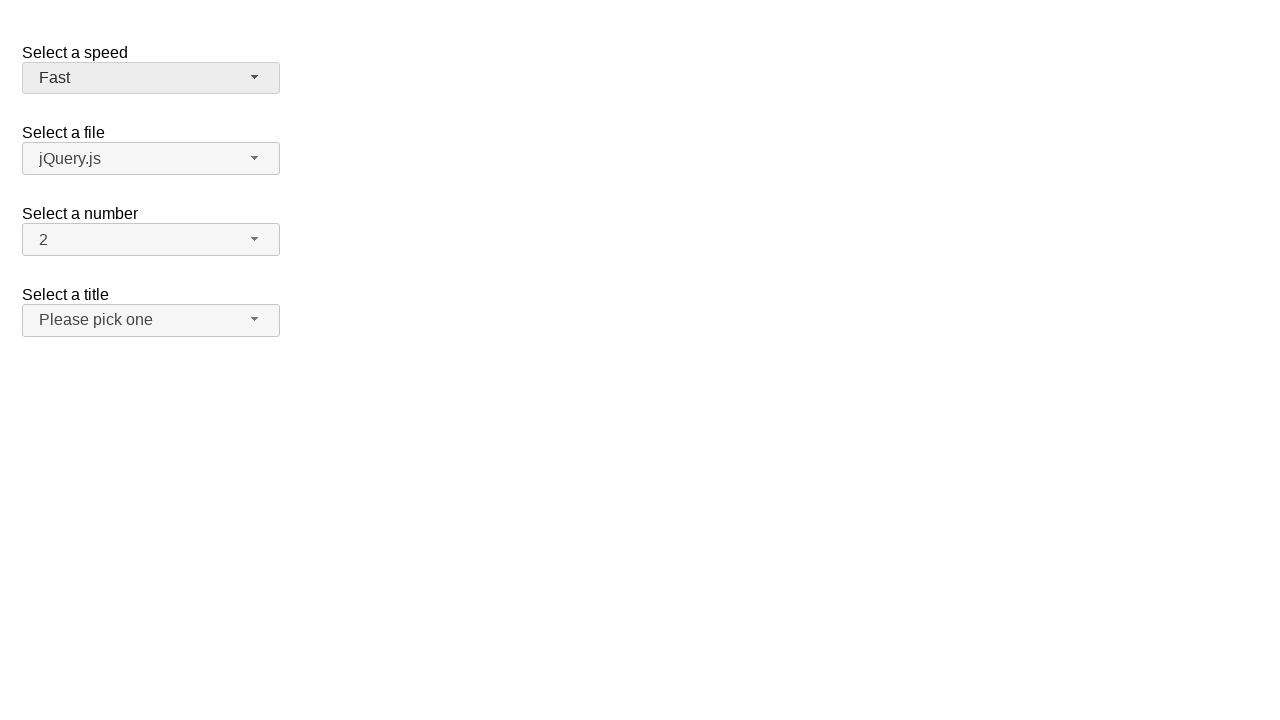

Waited 1 second after selecting speed 'Fast'
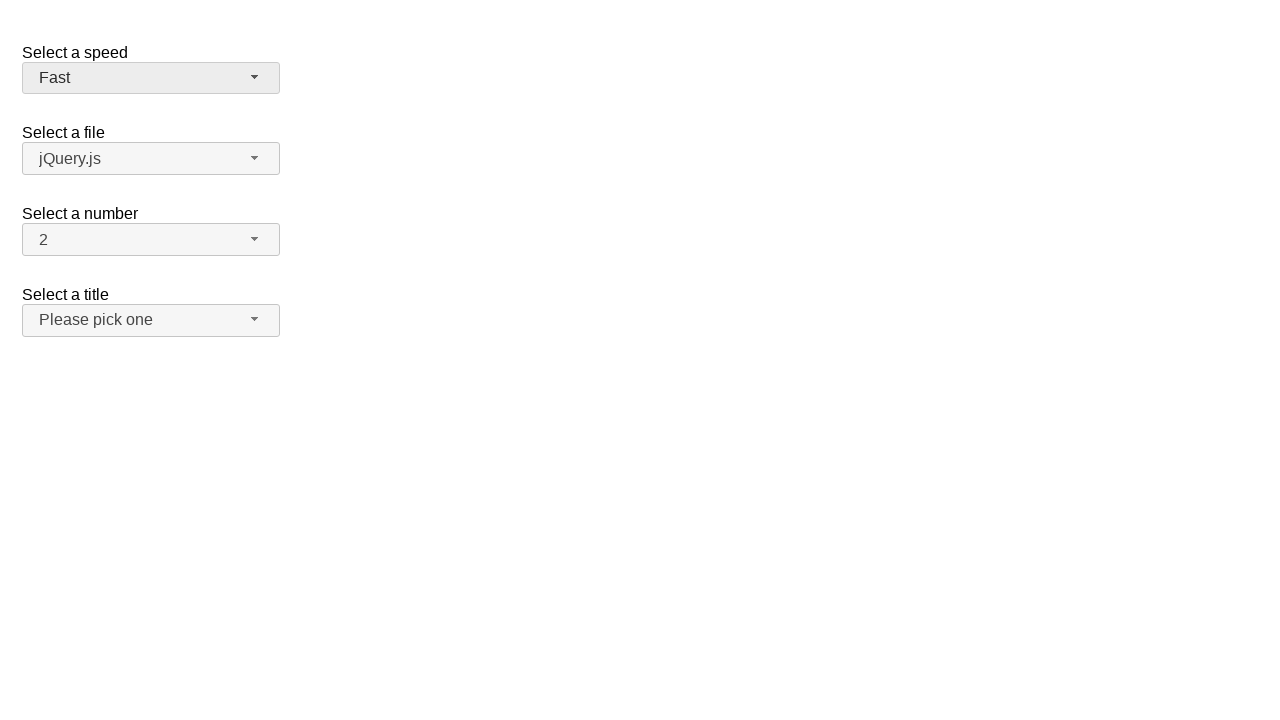

Clicked salutation dropdown button to open menu at (151, 320) on span#salutation-button
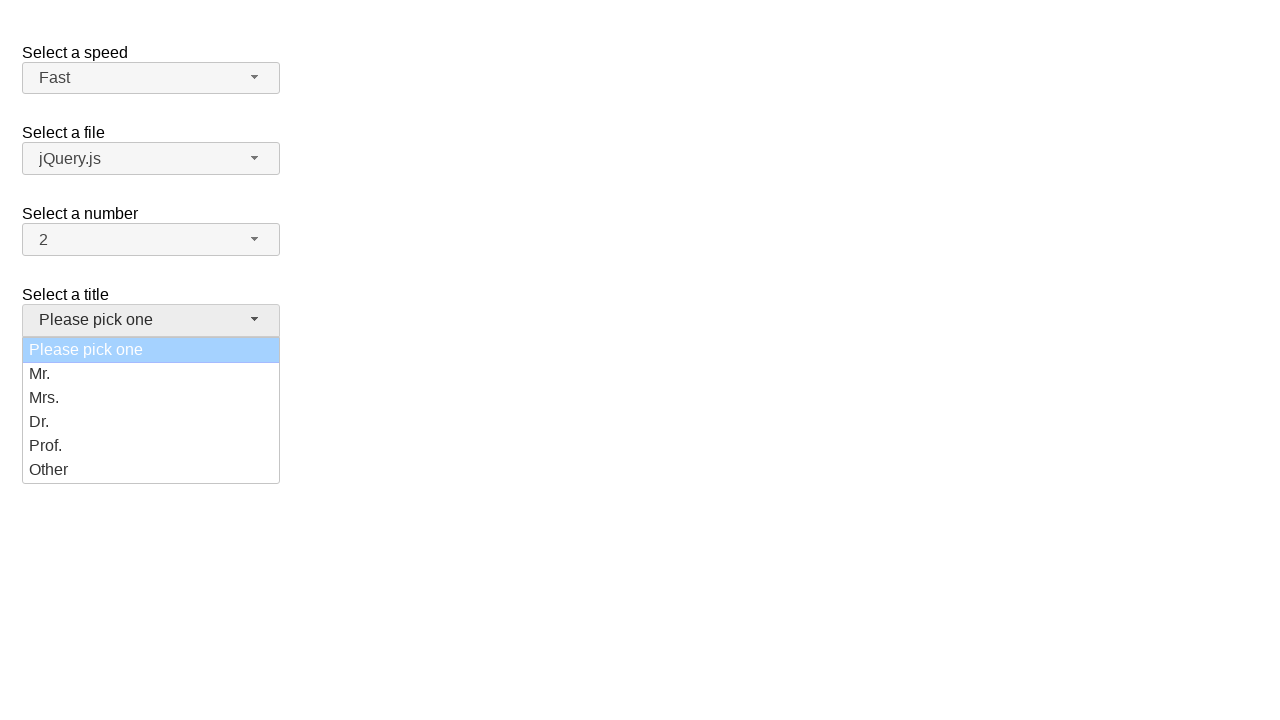

Salutation dropdown menu appeared
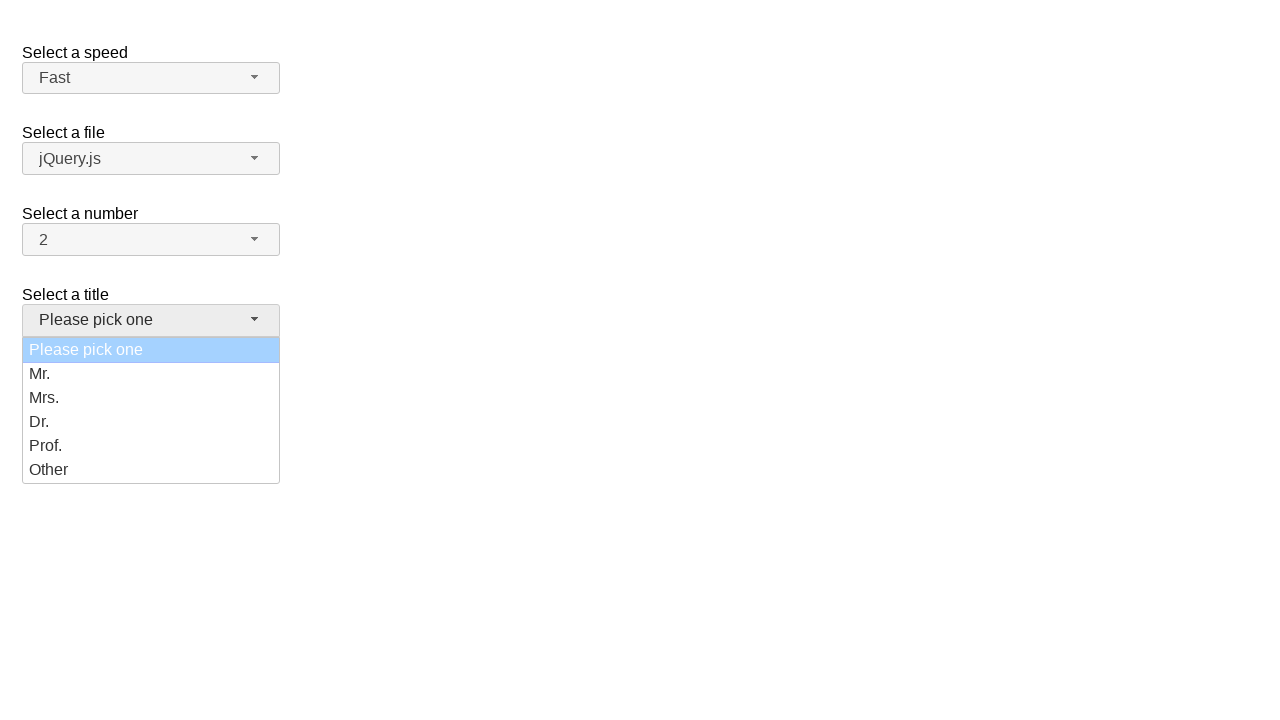

Selected salutation 'Other' from dropdown at (151, 470) on ul#salutation-menu div:has-text('Other')
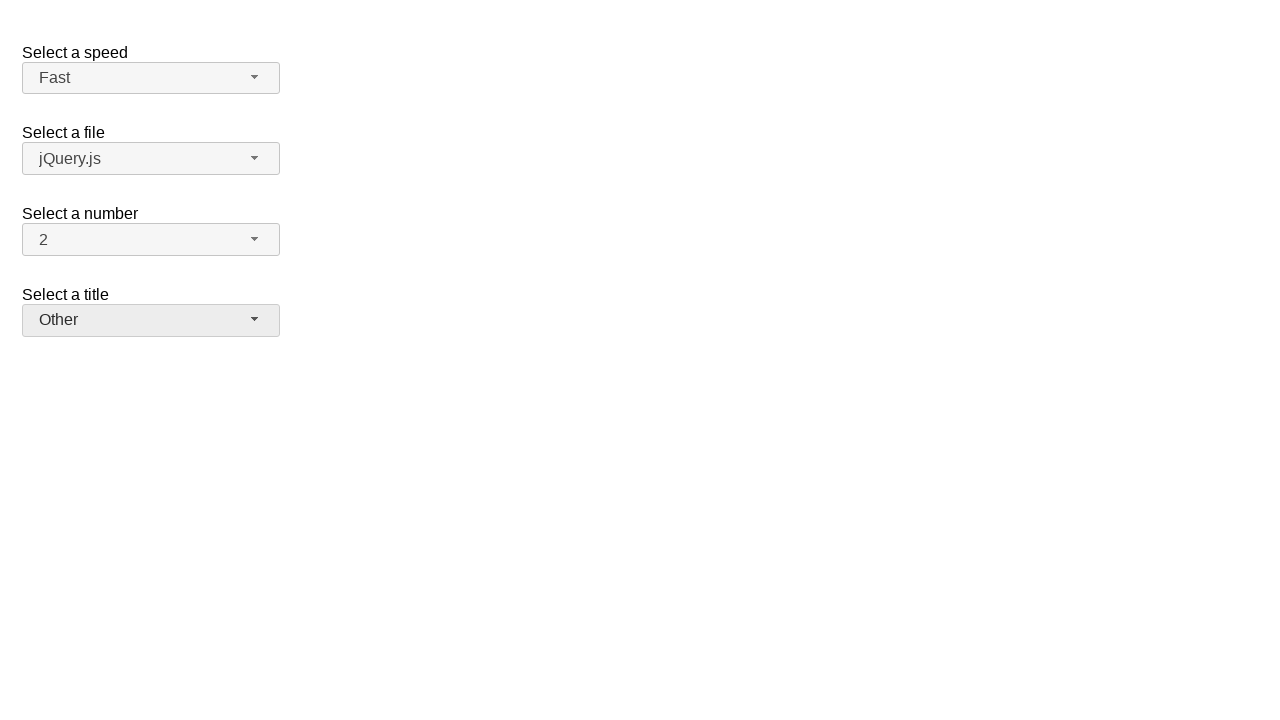

Waited 1 second after selecting salutation 'Other'
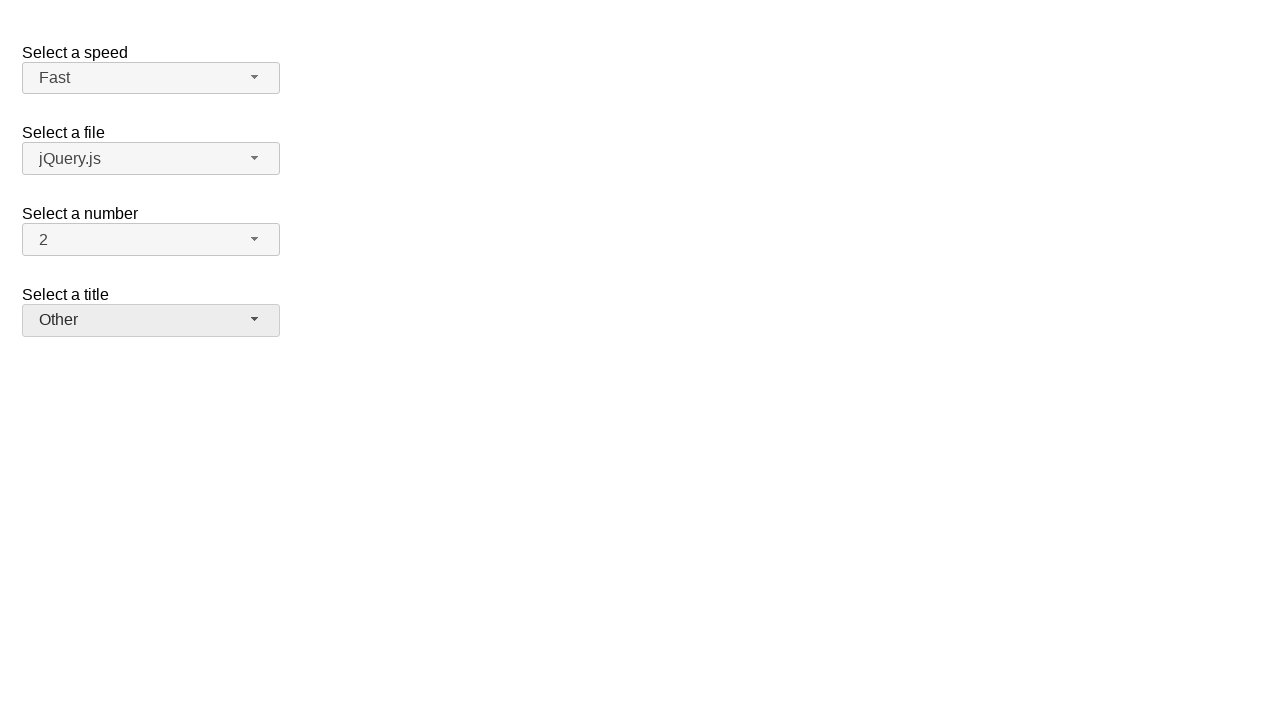

Clicked salutation dropdown button to open menu at (151, 320) on span#salutation-button
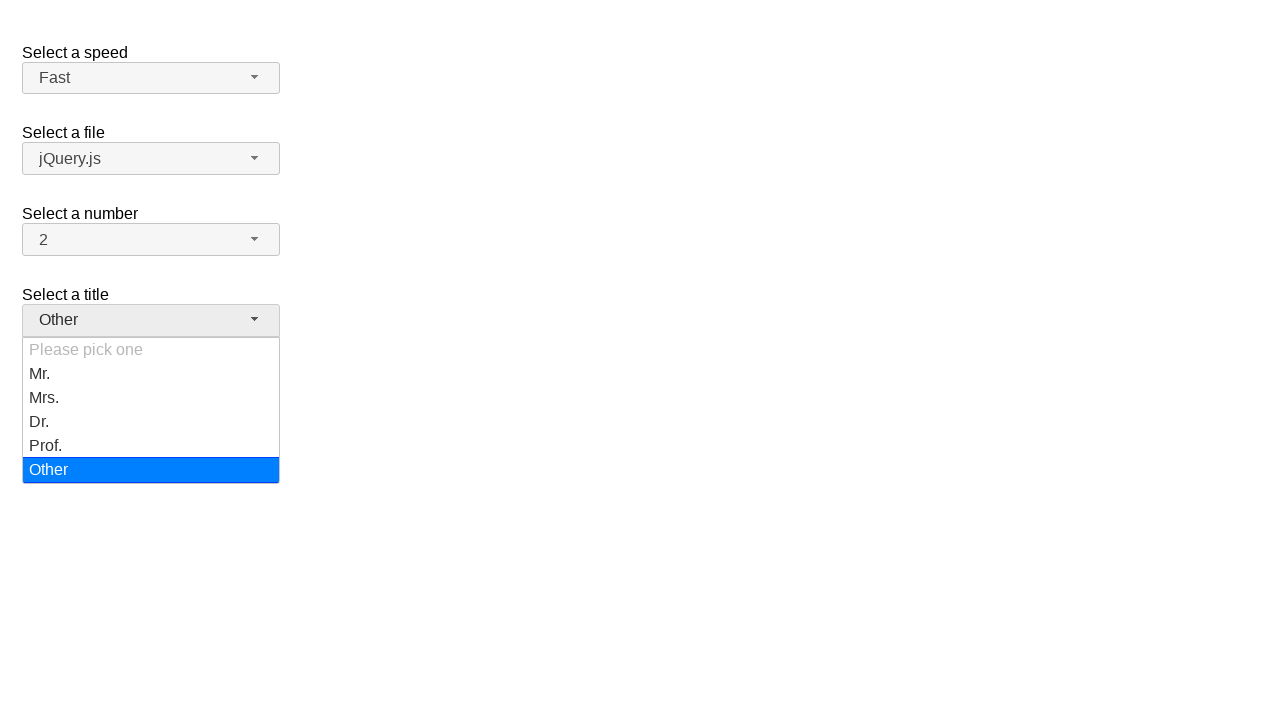

Salutation dropdown menu appeared
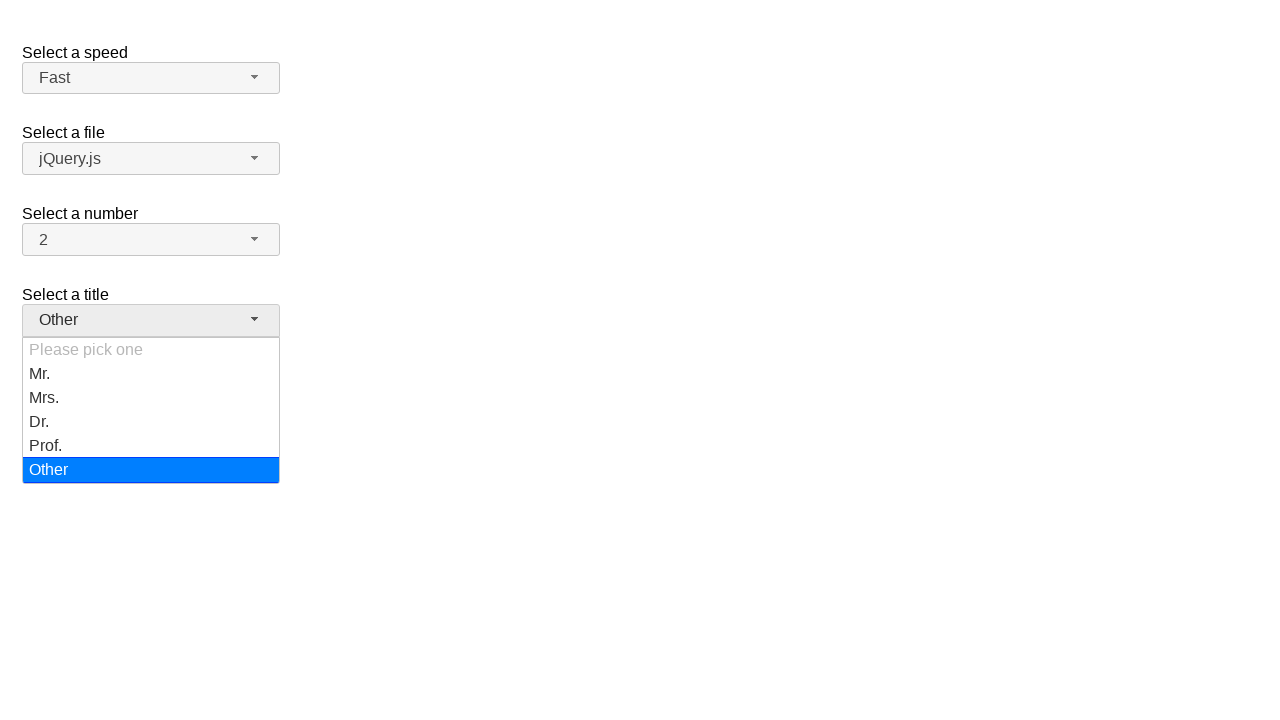

Selected salutation 'Mrs.' from dropdown at (151, 398) on ul#salutation-menu div:has-text('Mrs.')
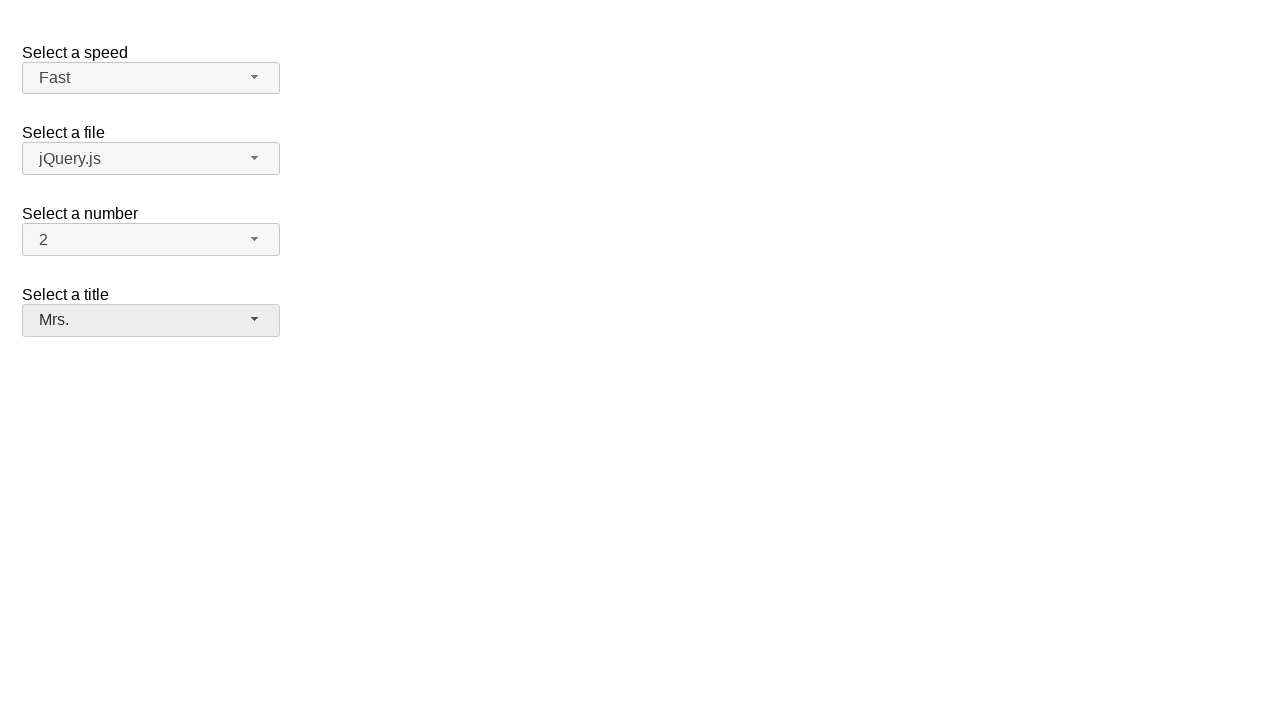

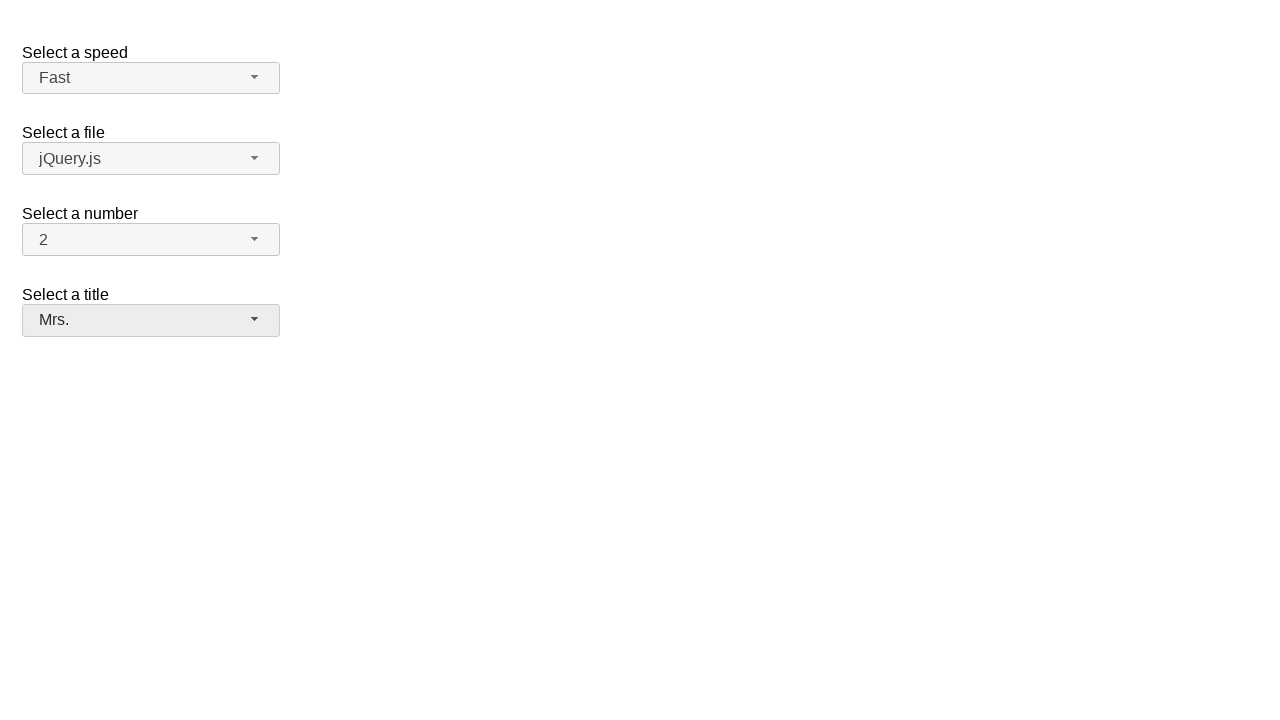